Tests iframe interaction by switching to an embedded iframe, filling a form field inside it, and switching back to the main content

Starting URL: https://cursoautomacao.netlify.app/

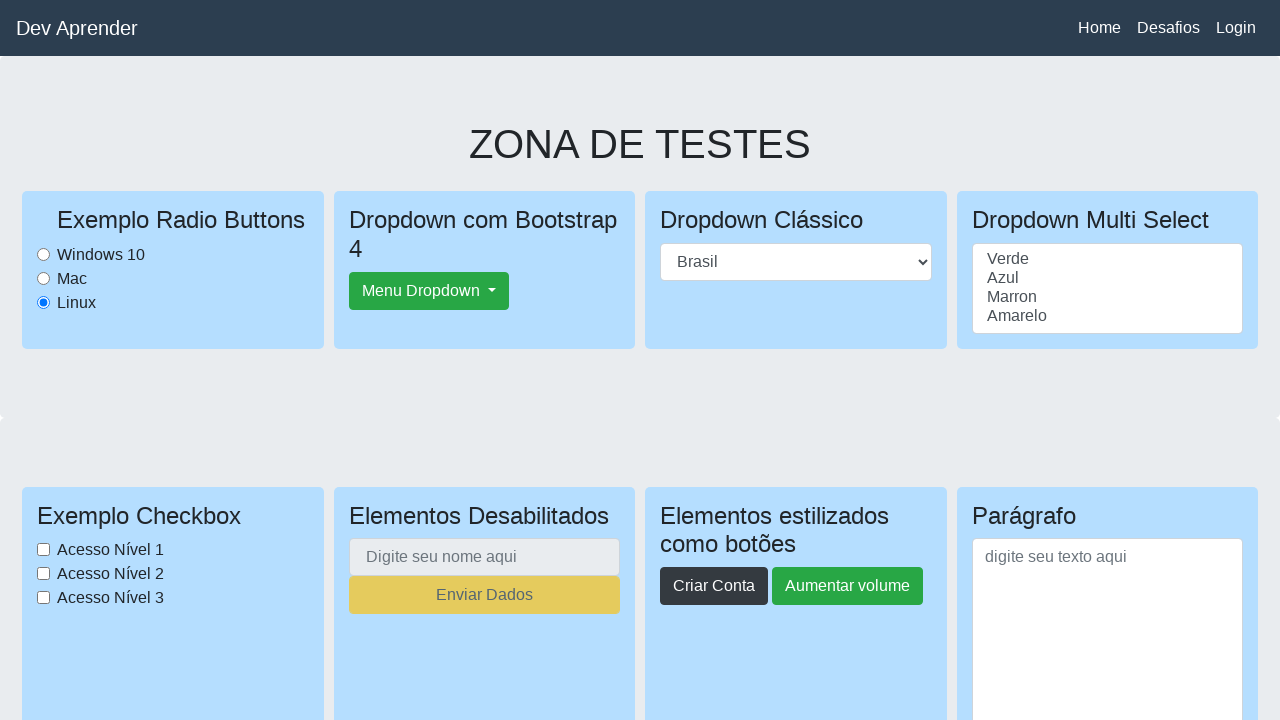

Scrolled to bottom of page to ensure iframe is visible
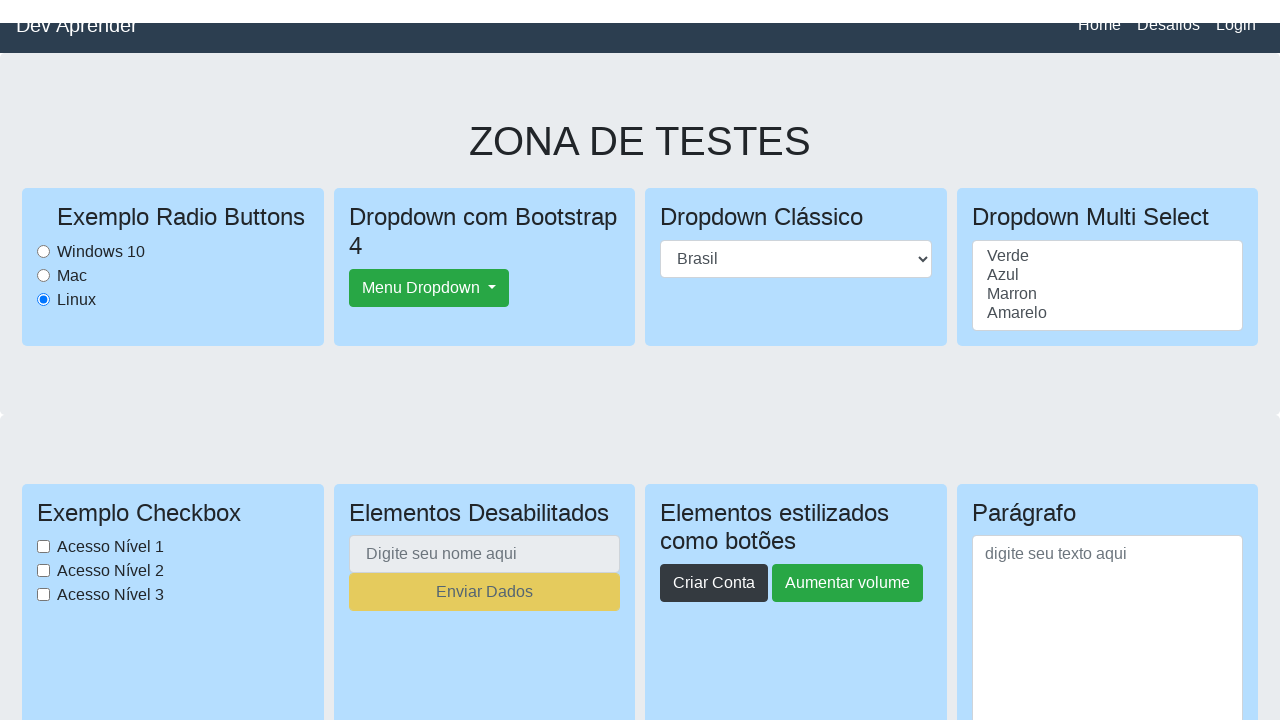

Waited for iframe to load
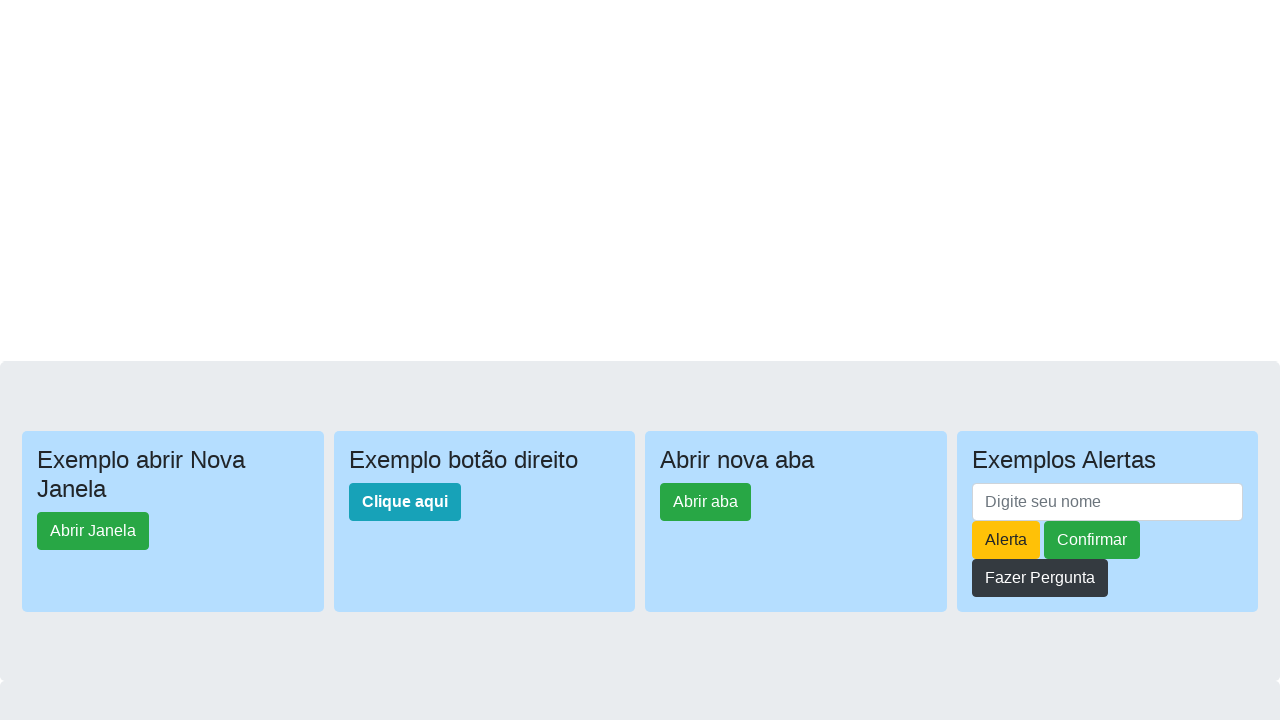

Located iframe element by src attribute
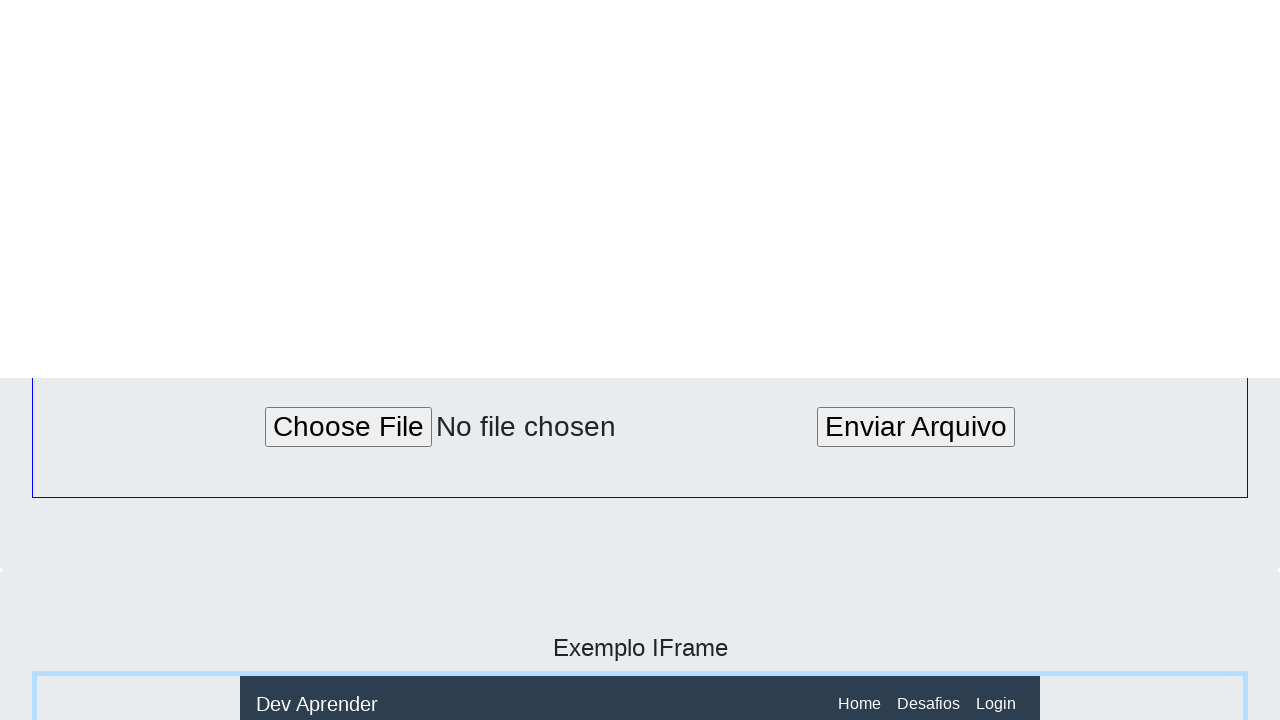

Filled name field inside iframe with 'Isaque' on iframe[src='https://cursoautomacao.netlify.app/desafios.html'] >> internal:contr
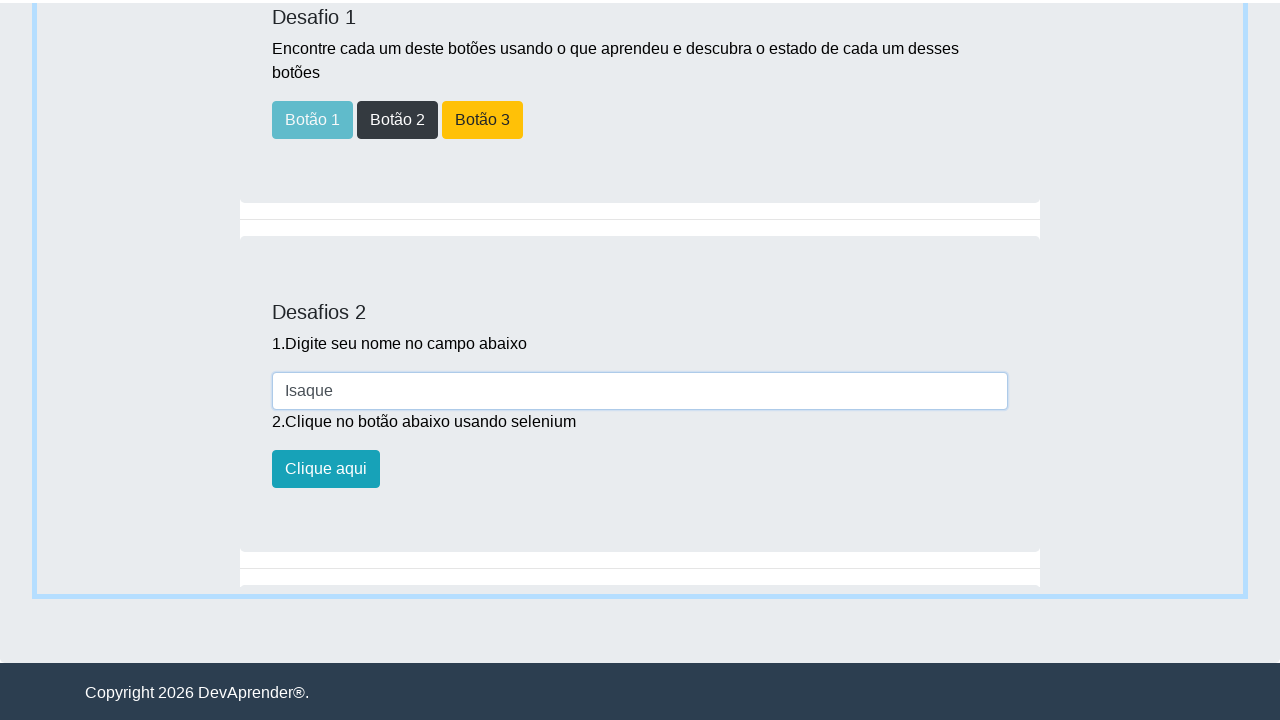

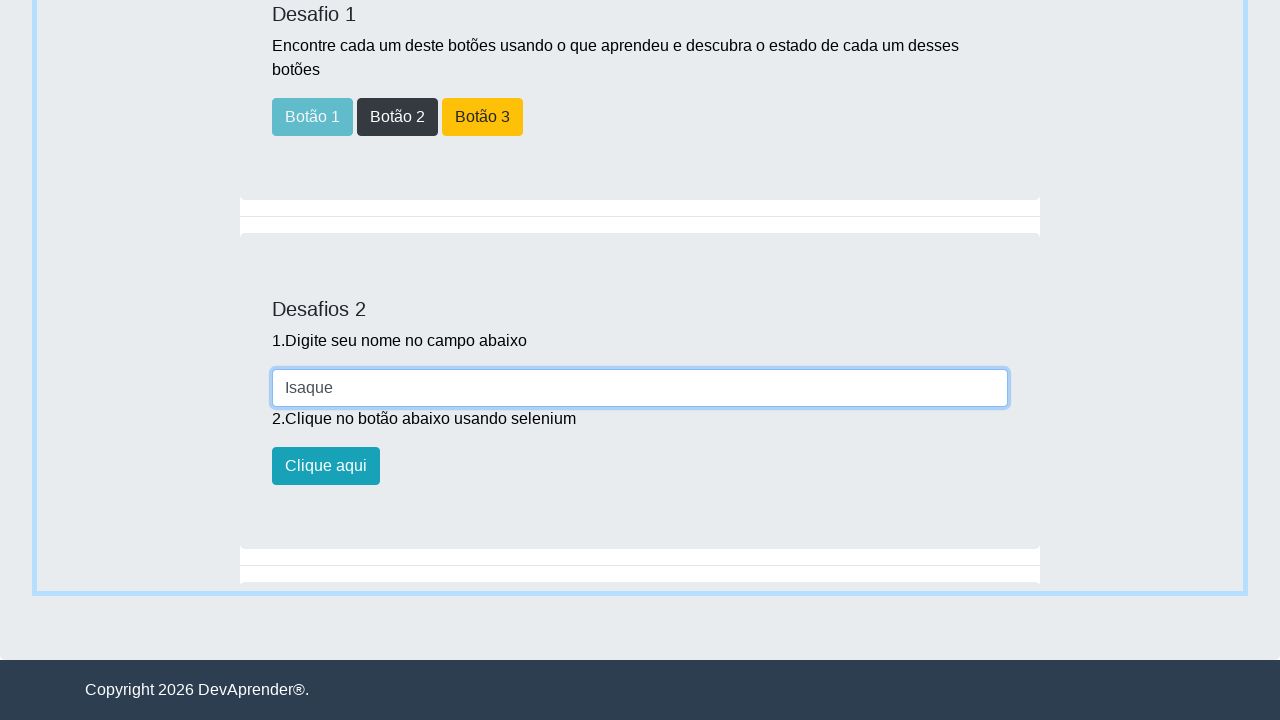